Tests mouse hover functionality by hovering over an image element to reveal hidden text

Starting URL: https://the-internet.herokuapp.com/hovers

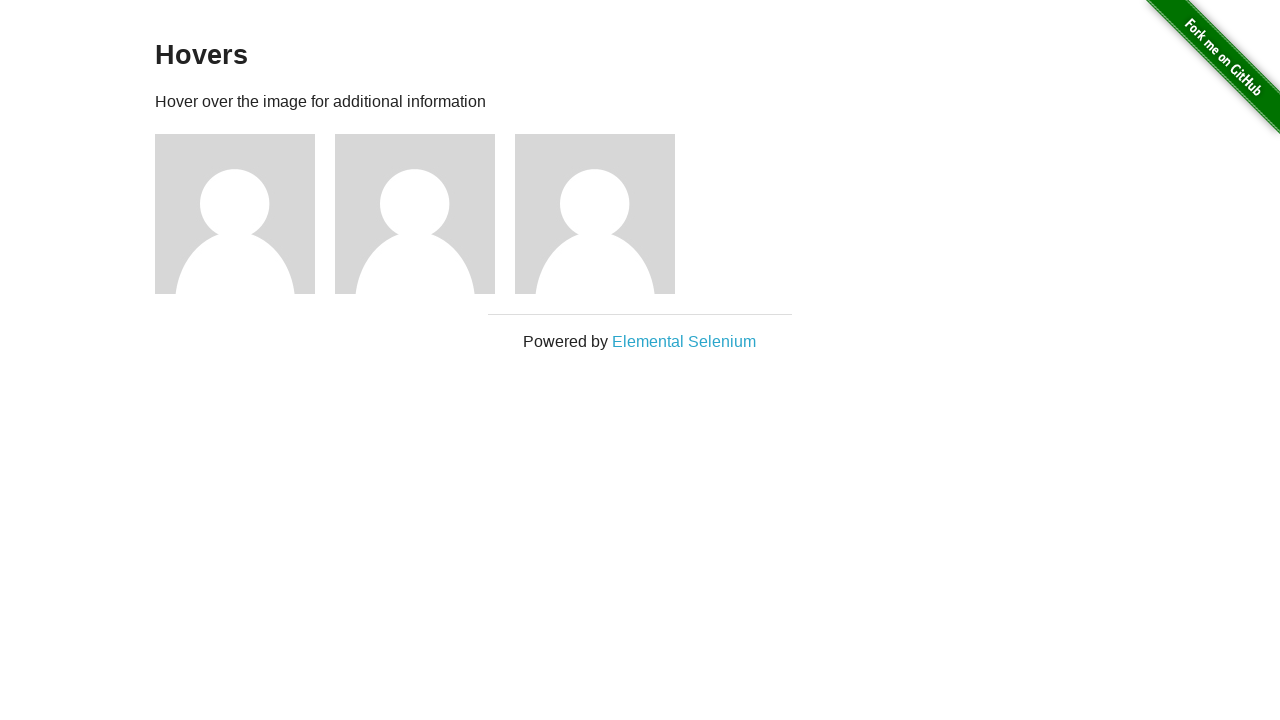

Hovered over the first figure element to reveal hidden text at (245, 214) on .figure
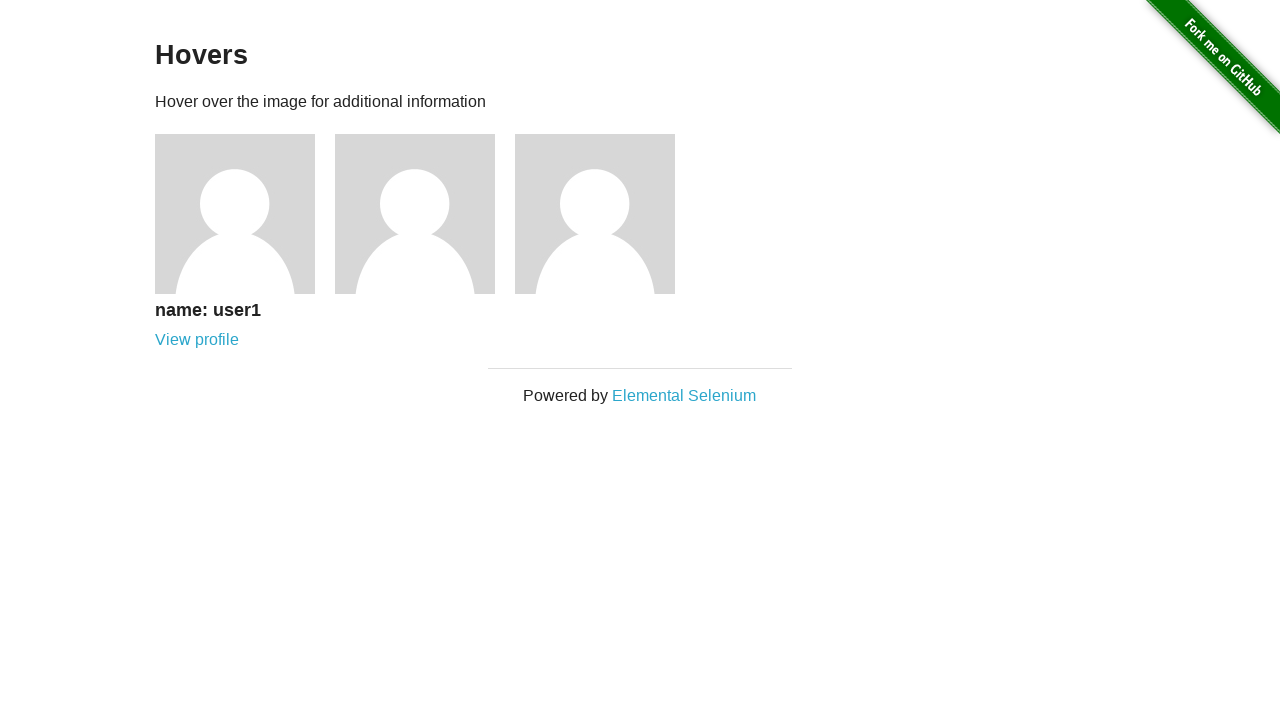

Verified that hover text 'name: user1' appeared
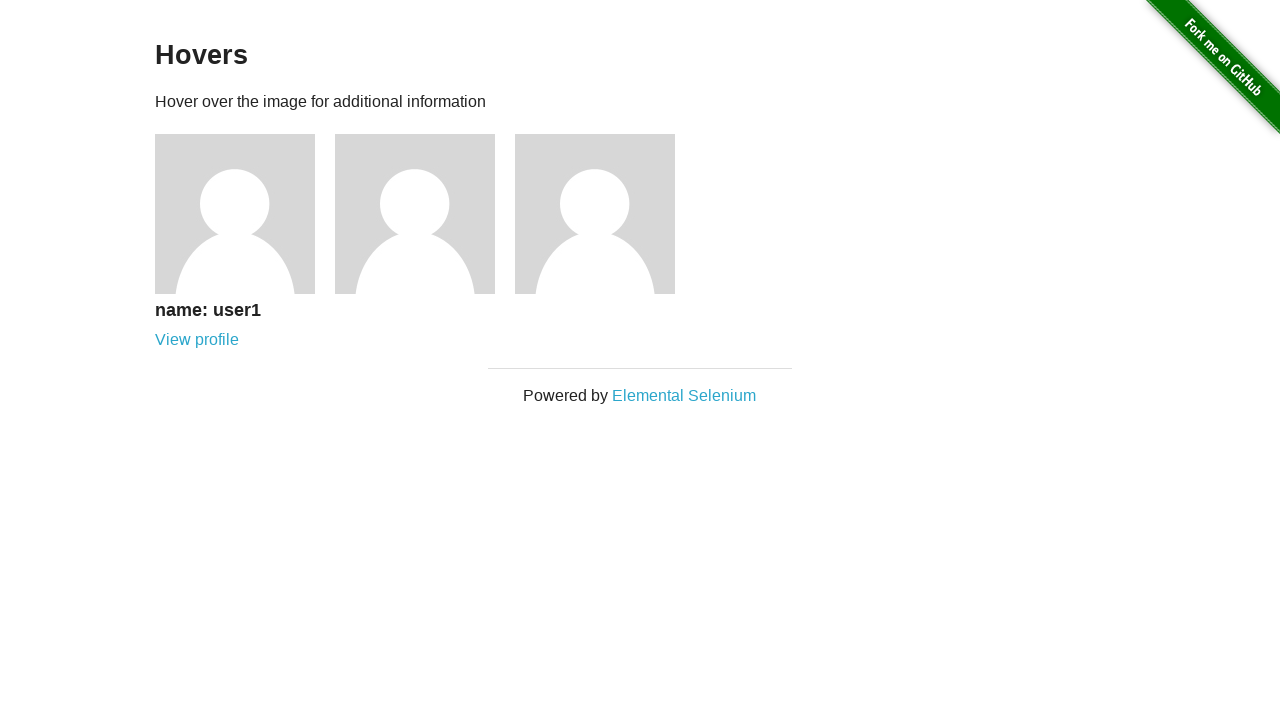

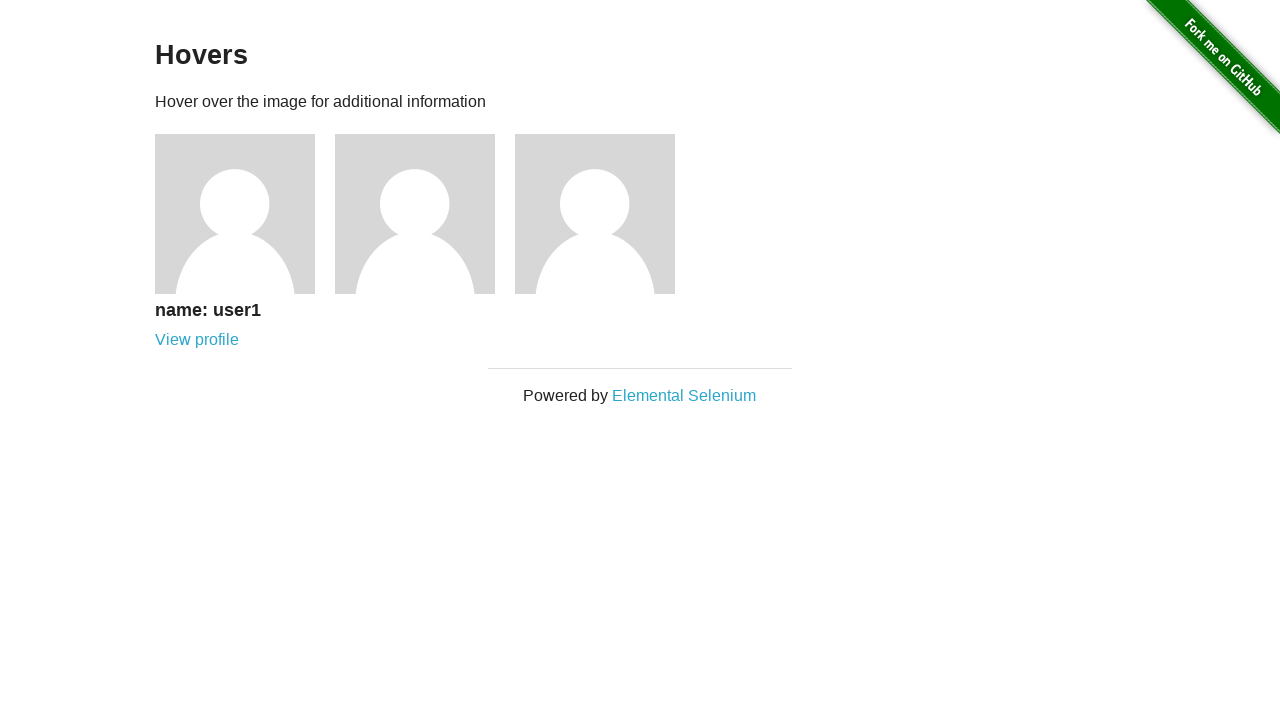